Tests that an item is removed when an empty text string is entered during edit

Starting URL: https://demo.playwright.dev/todomvc

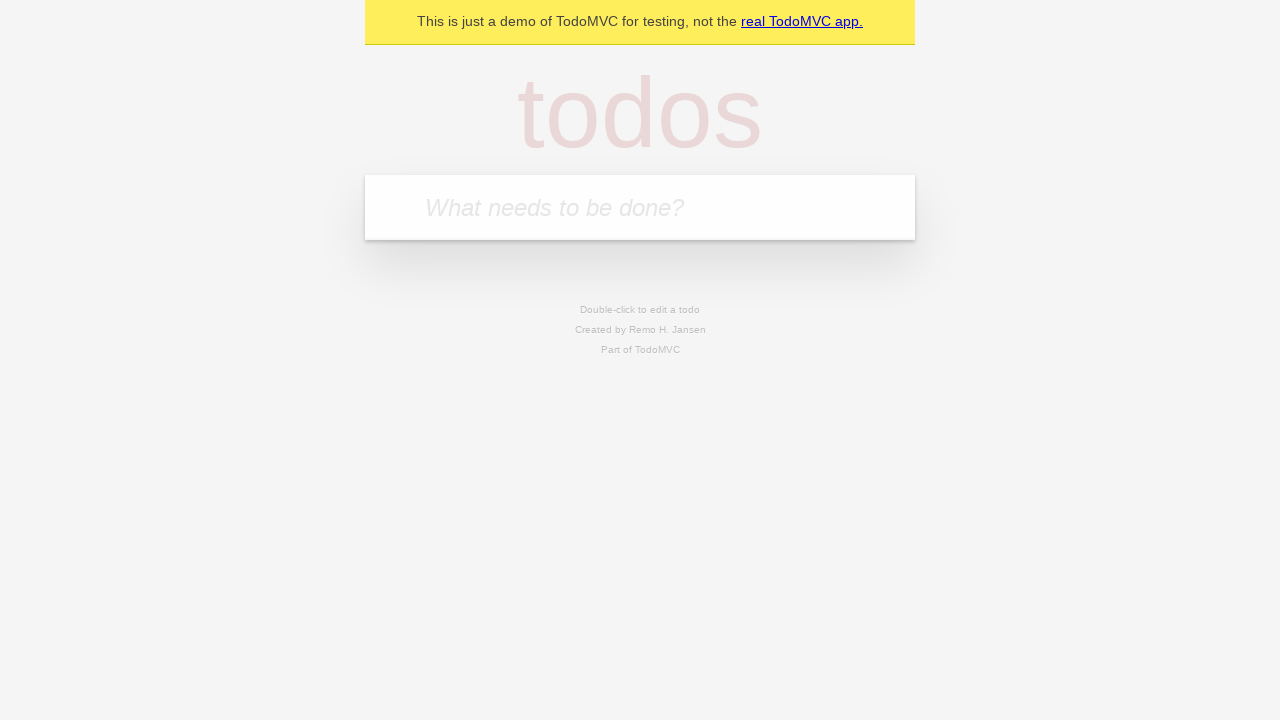

Filled todo input with 'buy some cheese' on internal:attr=[placeholder="What needs to be done?"i]
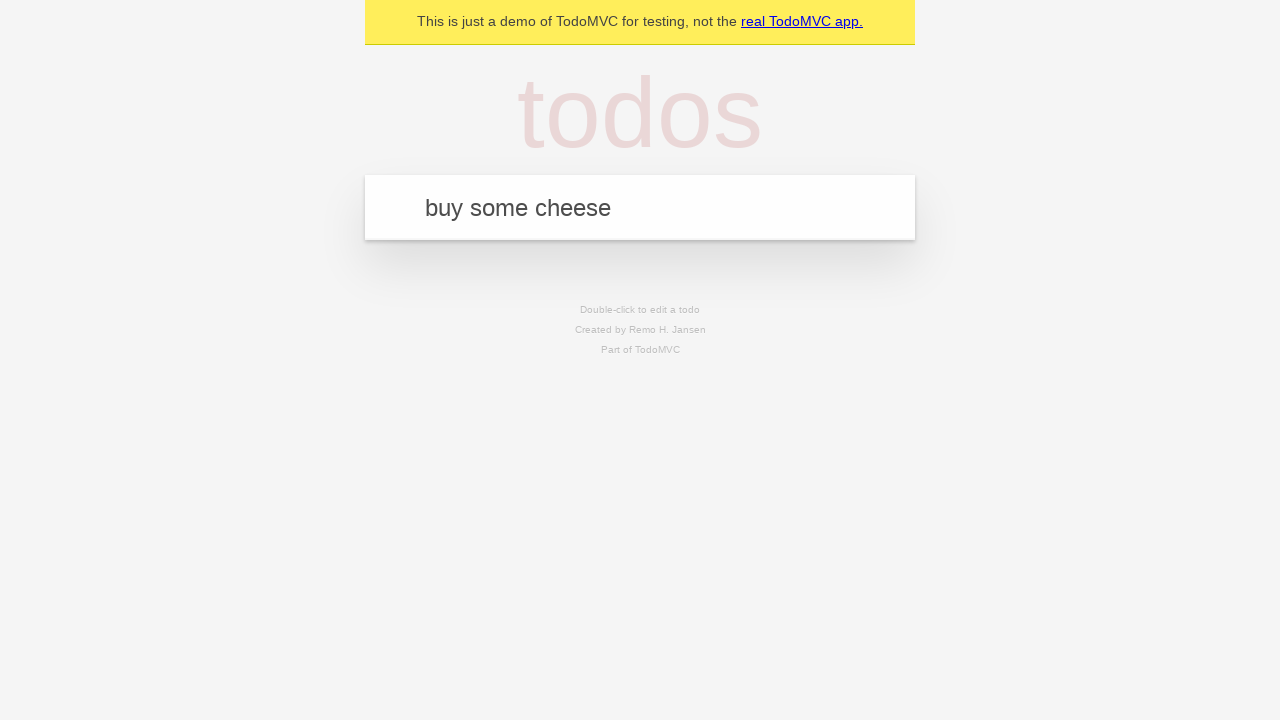

Pressed Enter to add first todo item on internal:attr=[placeholder="What needs to be done?"i]
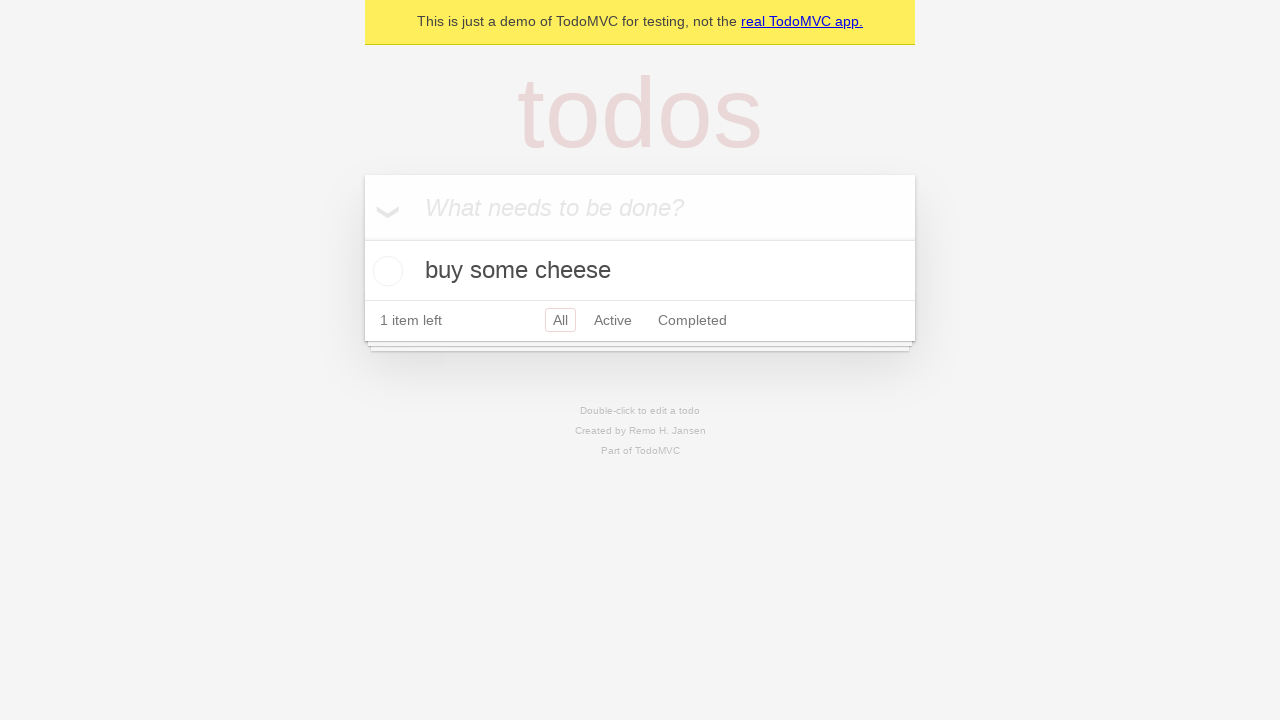

Filled todo input with 'feed the cat' on internal:attr=[placeholder="What needs to be done?"i]
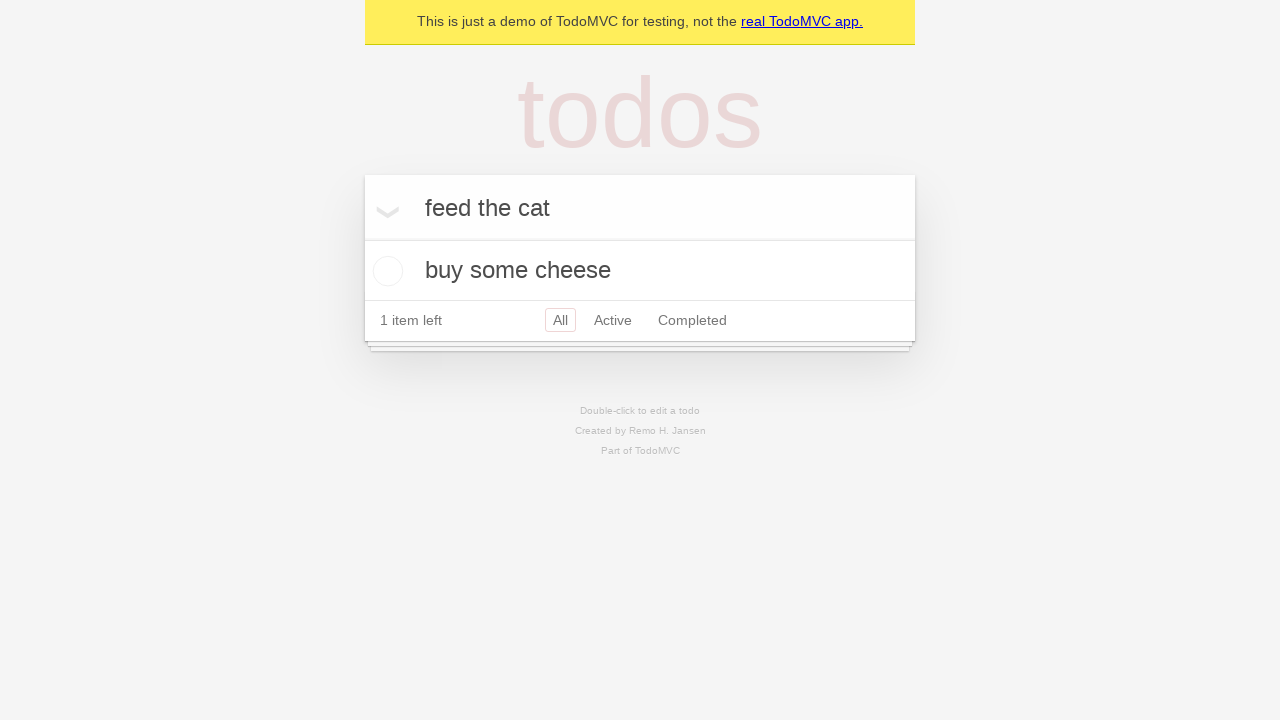

Pressed Enter to add second todo item on internal:attr=[placeholder="What needs to be done?"i]
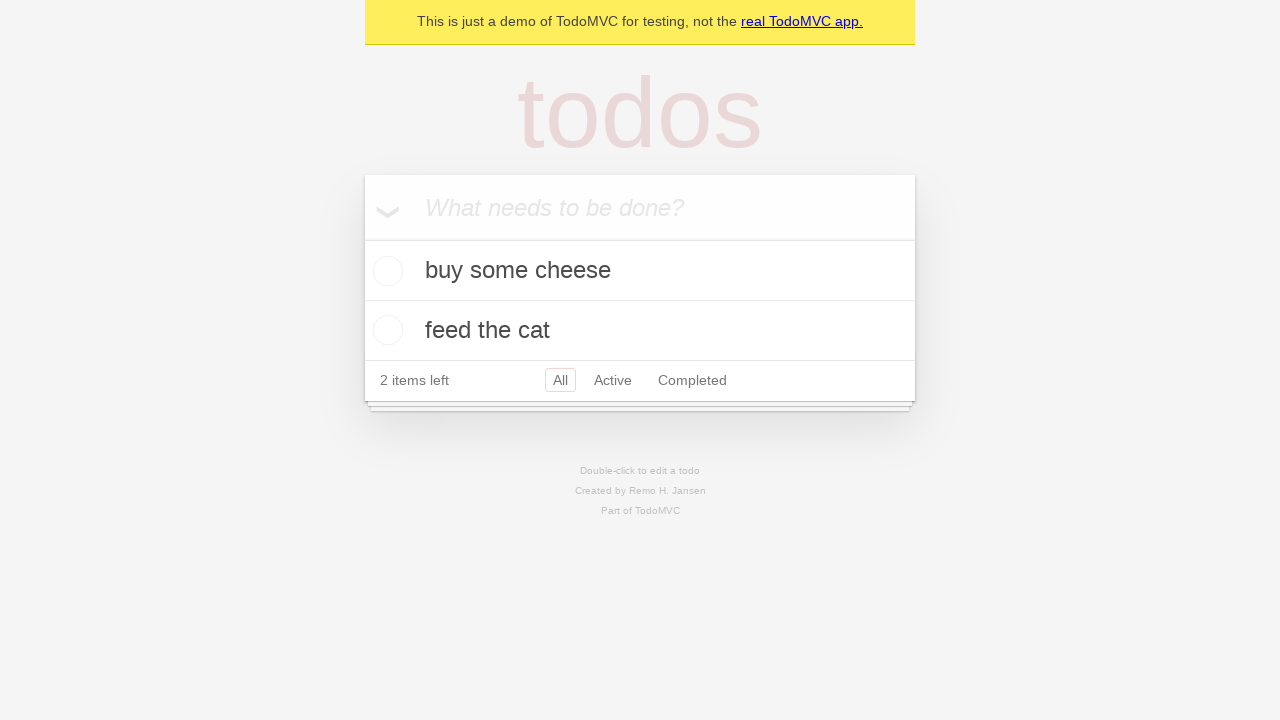

Filled todo input with 'book a doctors appointment' on internal:attr=[placeholder="What needs to be done?"i]
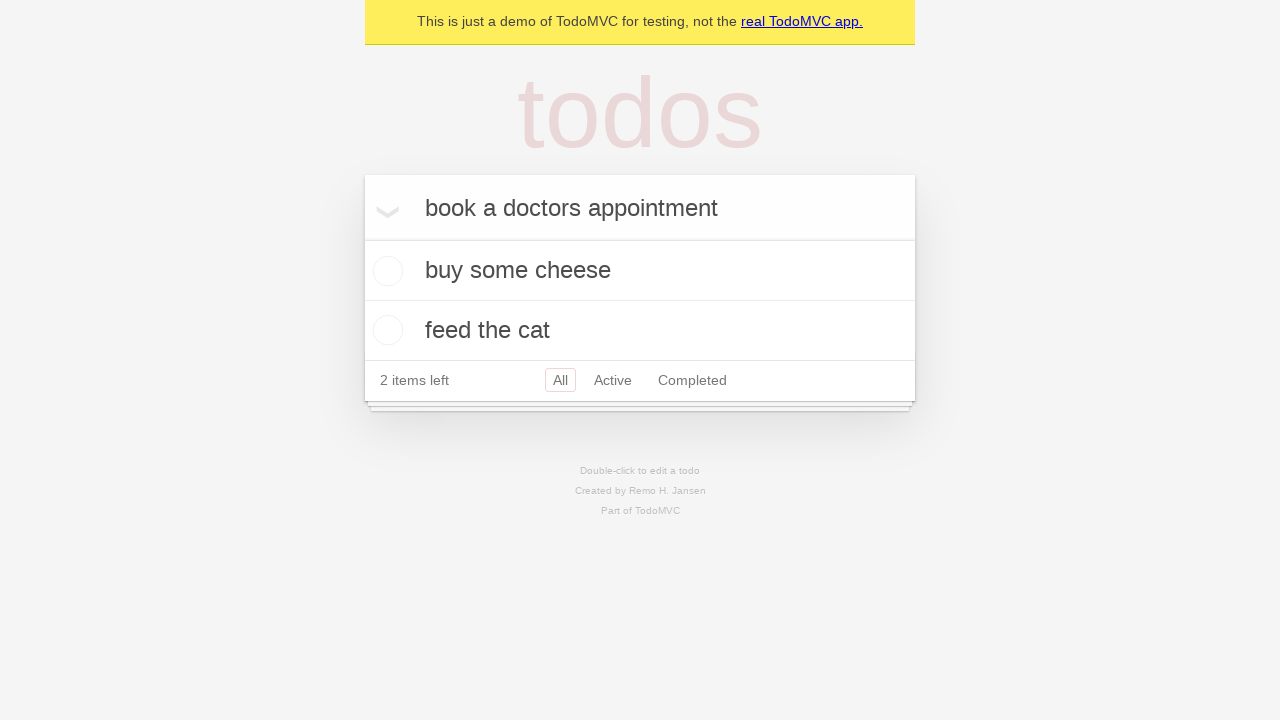

Pressed Enter to add third todo item on internal:attr=[placeholder="What needs to be done?"i]
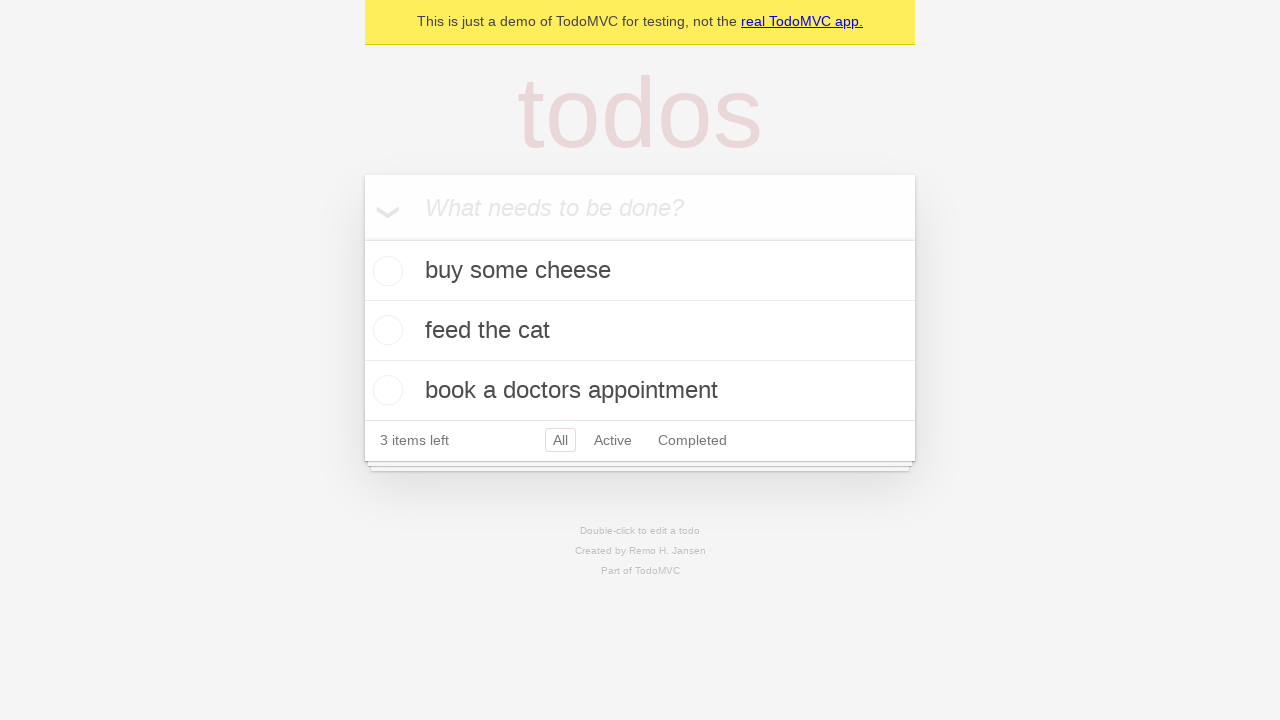

Double-clicked second todo item to enter edit mode at (640, 331) on internal:testid=[data-testid="todo-item"s] >> nth=1
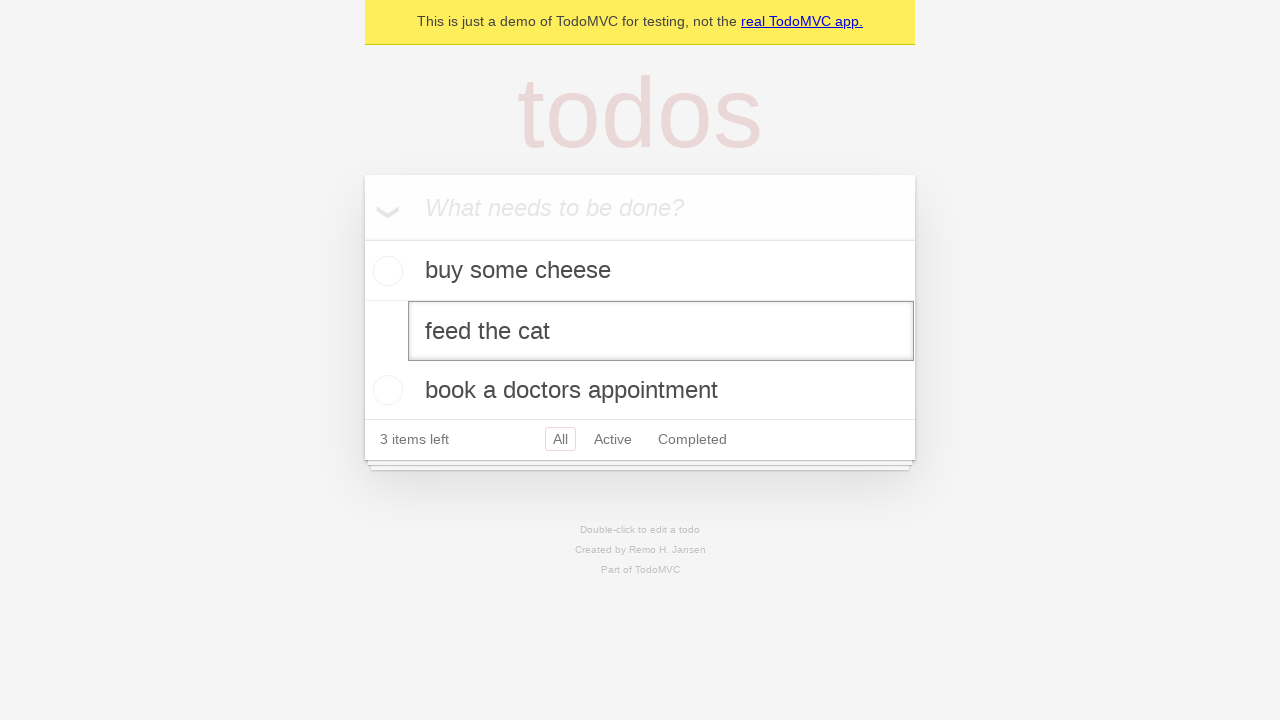

Cleared the text in the edit field on internal:testid=[data-testid="todo-item"s] >> nth=1 >> internal:role=textbox[nam
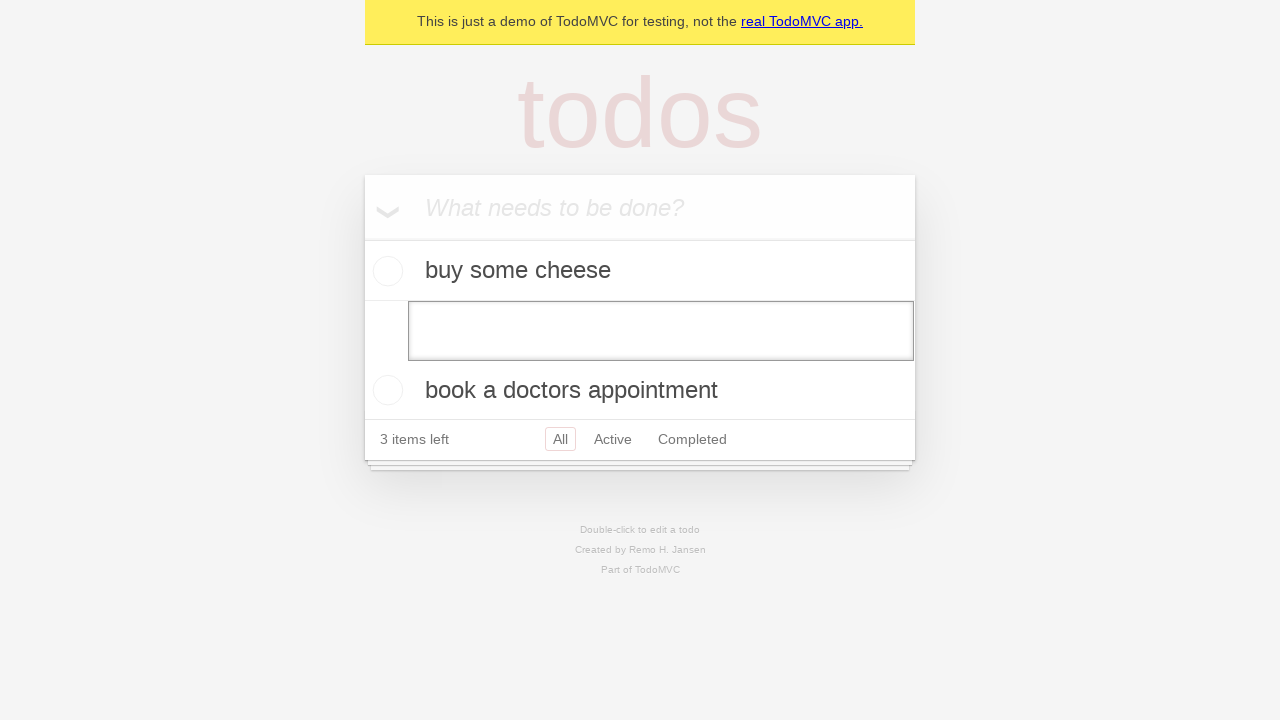

Pressed Enter to confirm empty text, removing the item on internal:testid=[data-testid="todo-item"s] >> nth=1 >> internal:role=textbox[nam
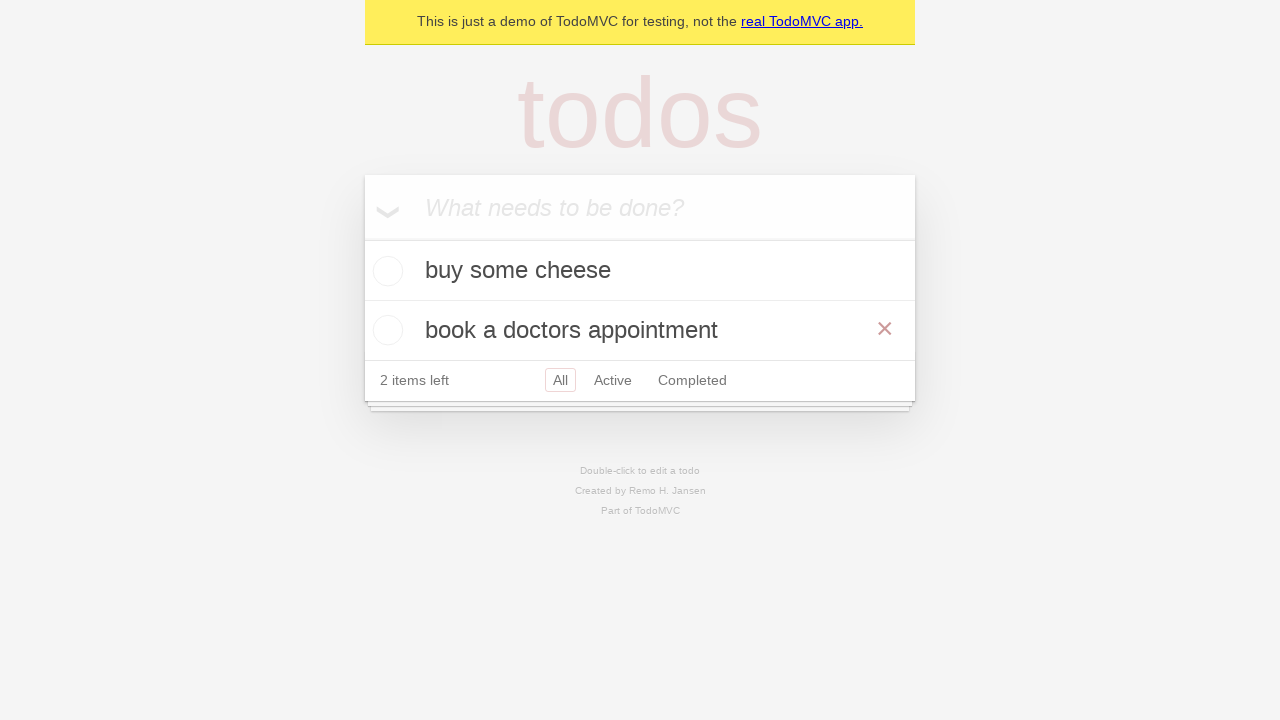

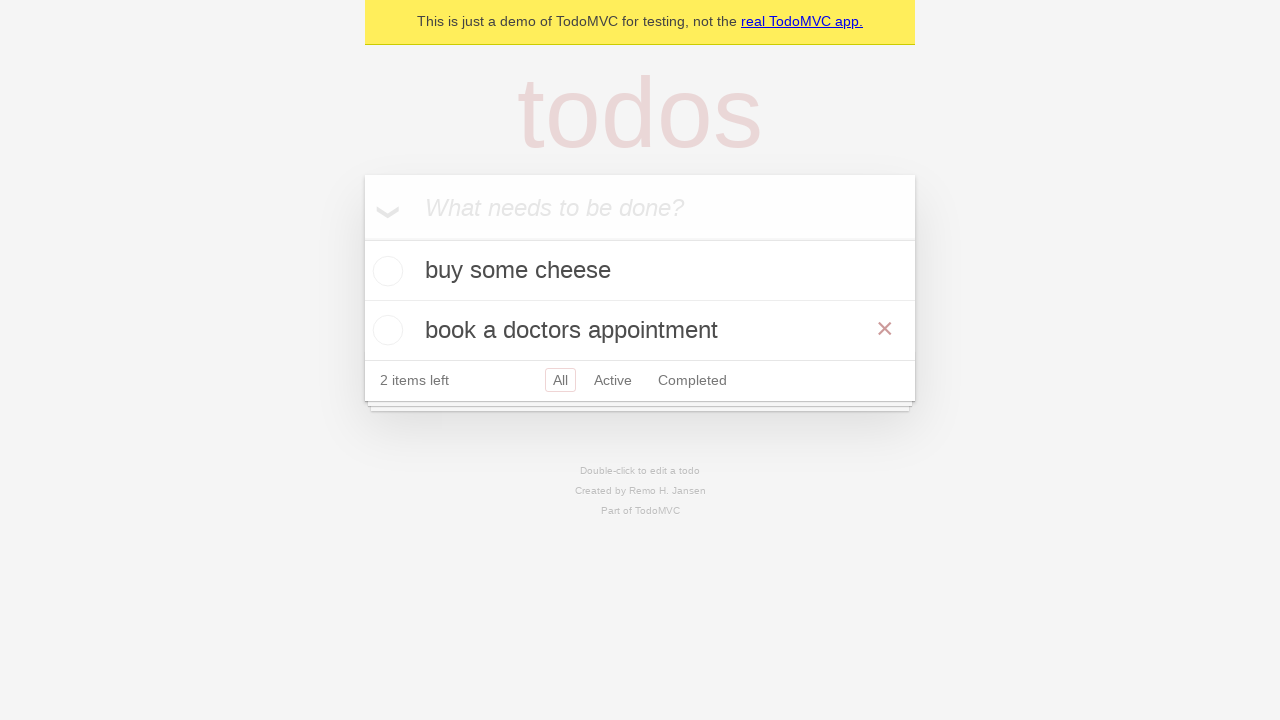